Tests multi-select dropdown functionality by selecting multiple options, then deselecting them

Starting URL: https://demoqa.com/select-menu

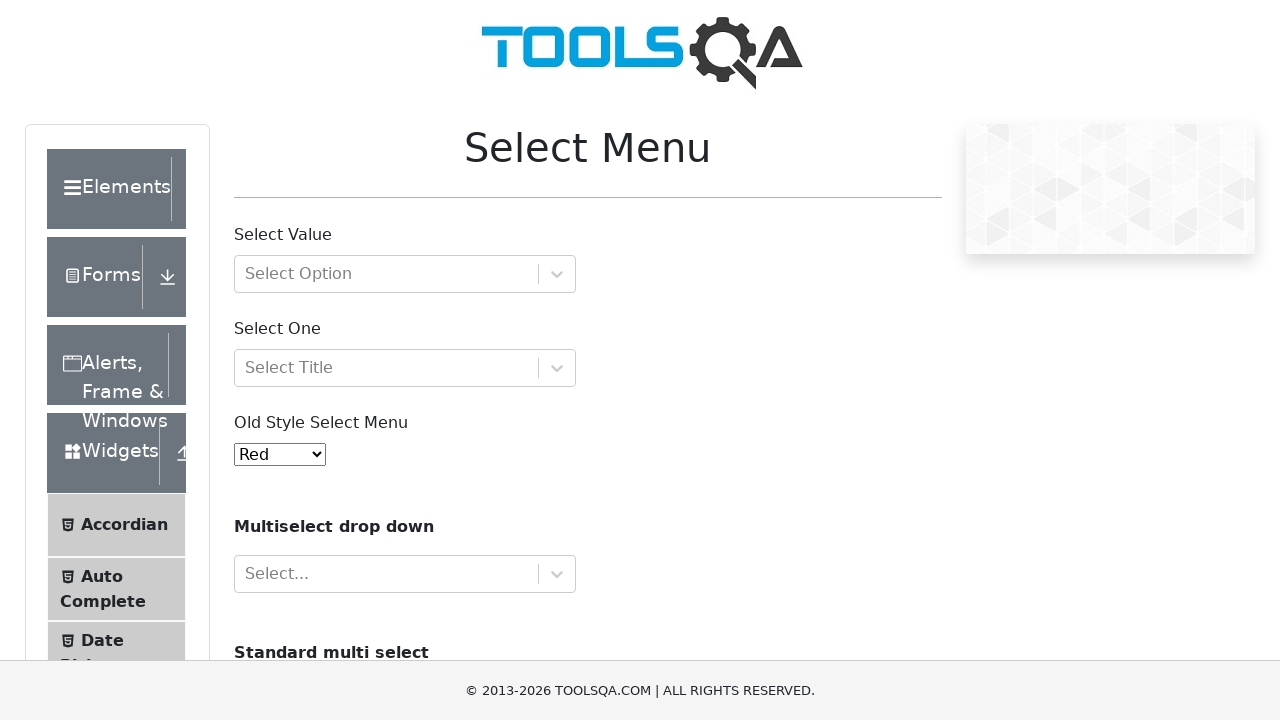

Located multi-select dropdown element with id 'cars'
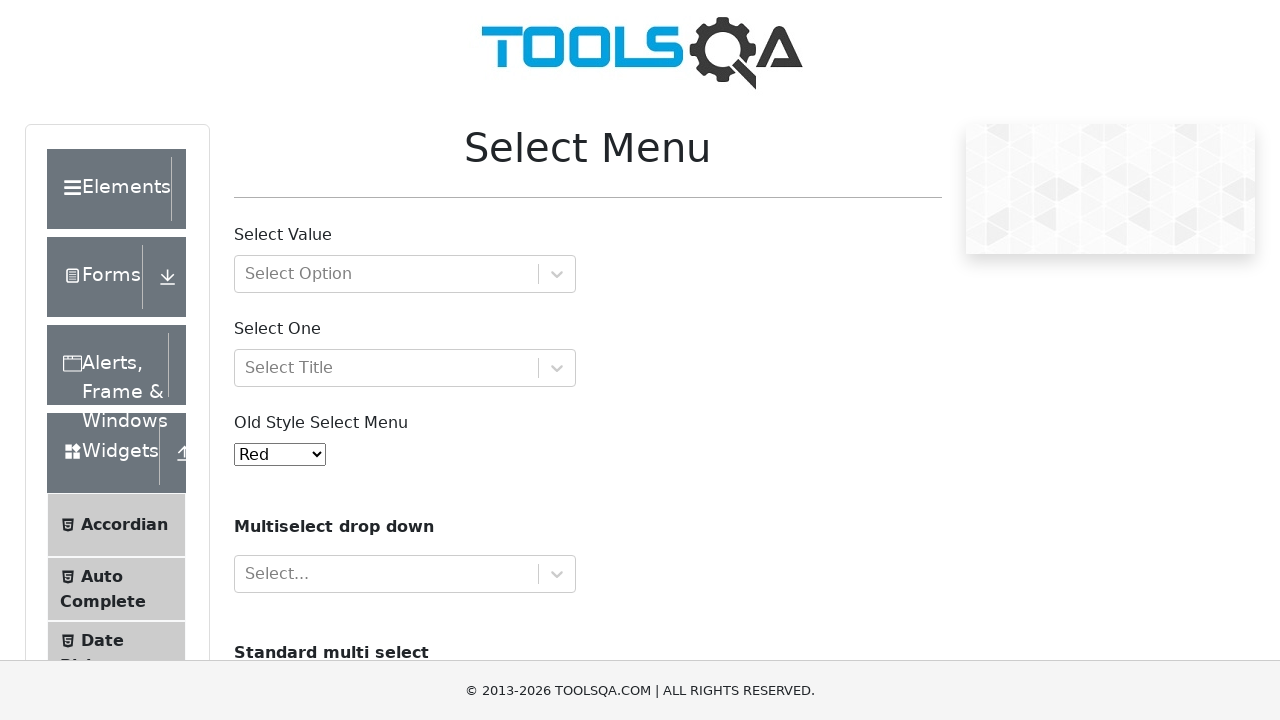

Selected 'Volvo' option from dropdown by label on #cars
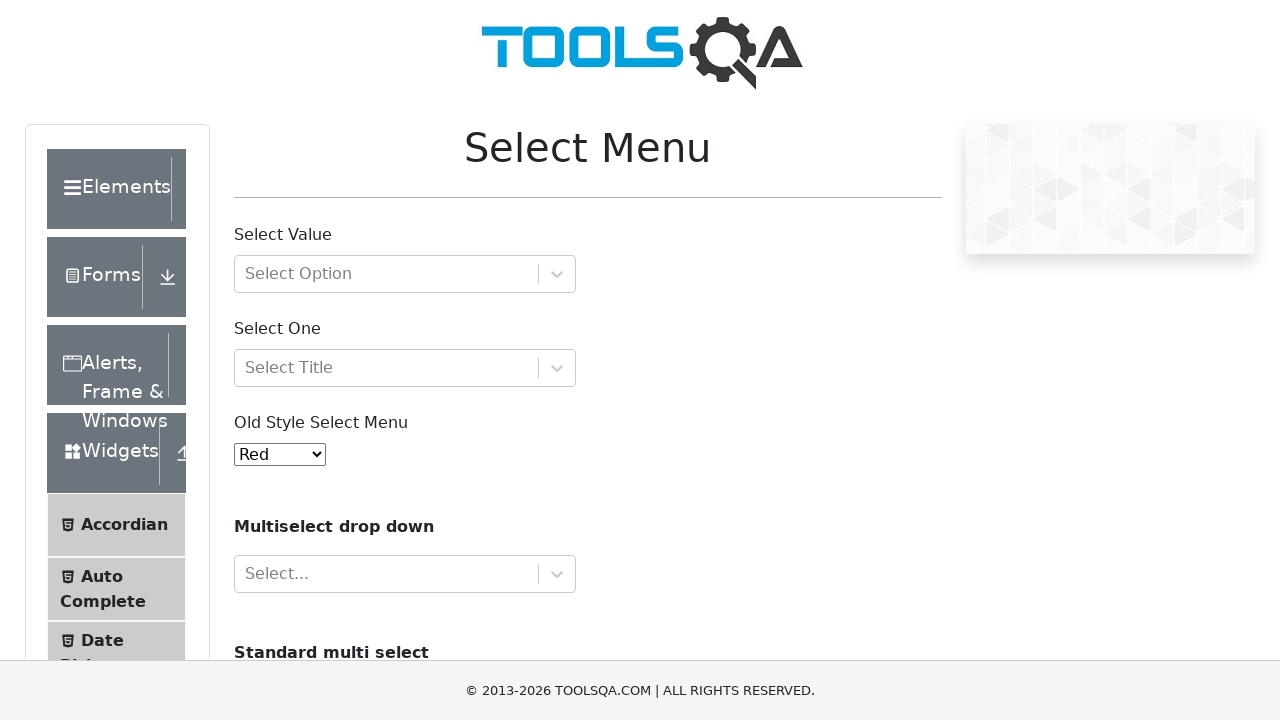

Selected Audi option by index 3 (4th option) on #cars
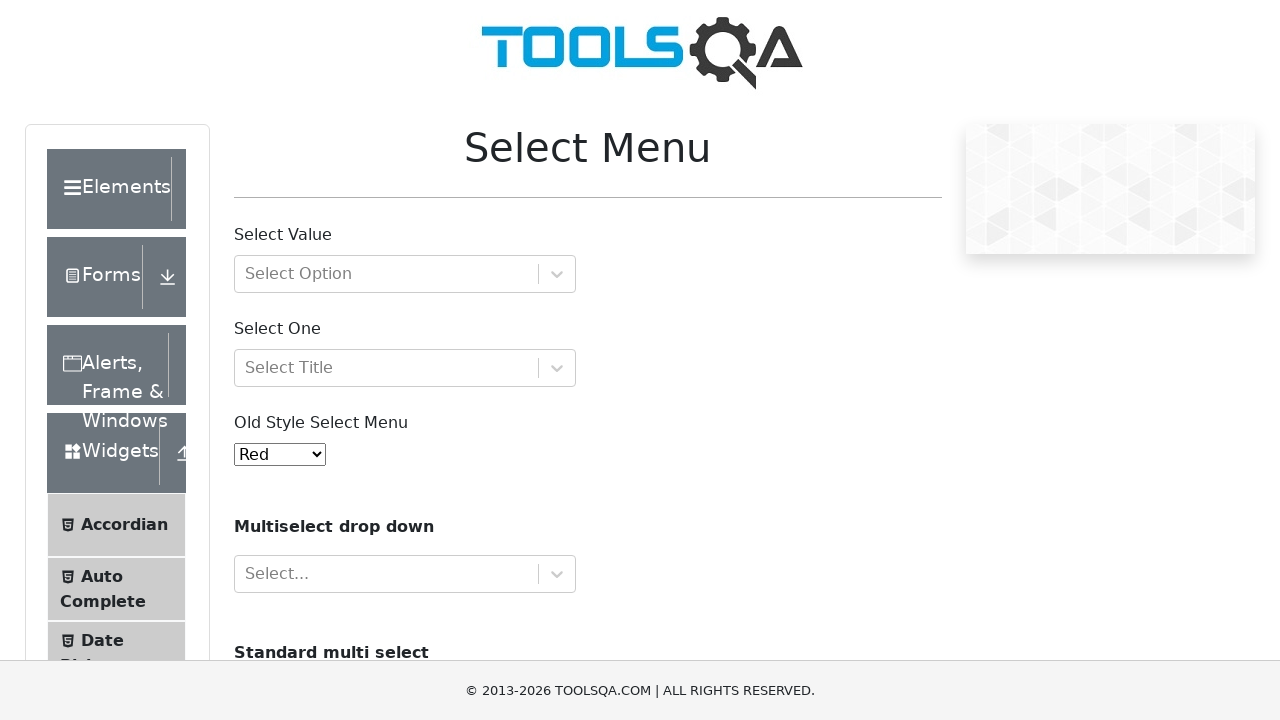

Selected 'opel' option from dropdown by value on #cars
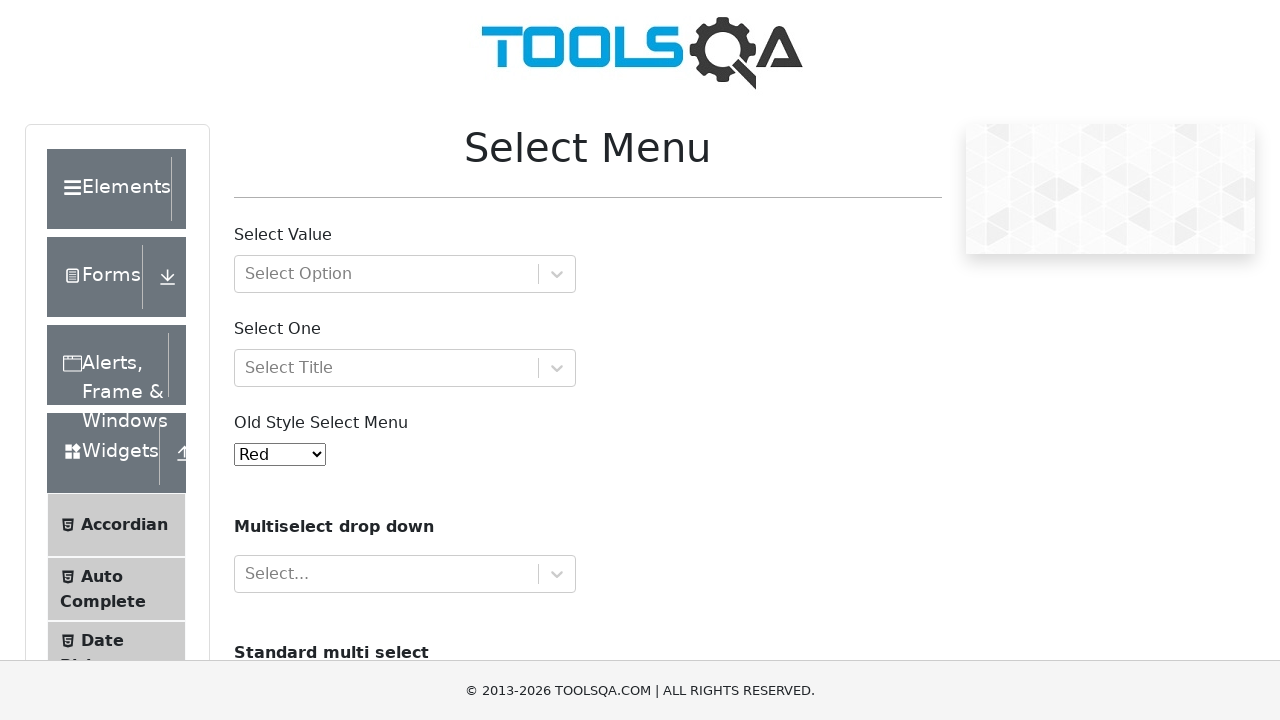

Pressed Control key down
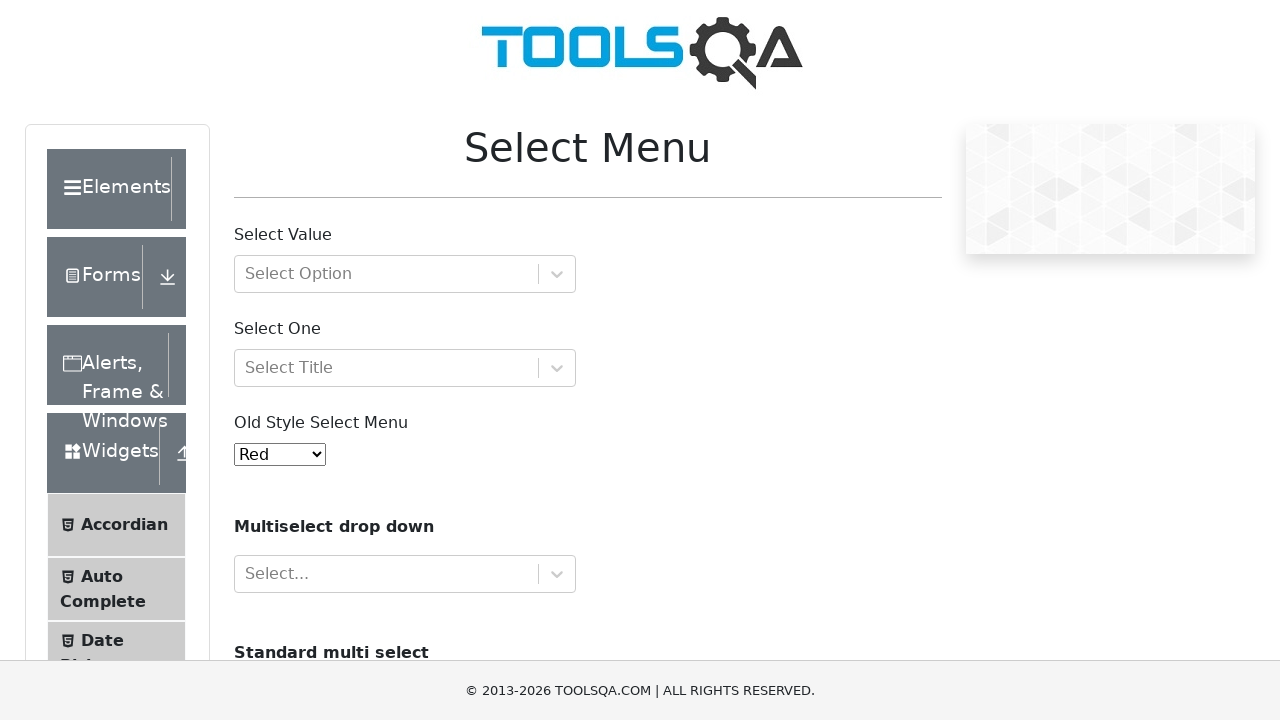

Clicked opel option while holding Control to deselect it at (258, 360) on #cars option[value='opel']
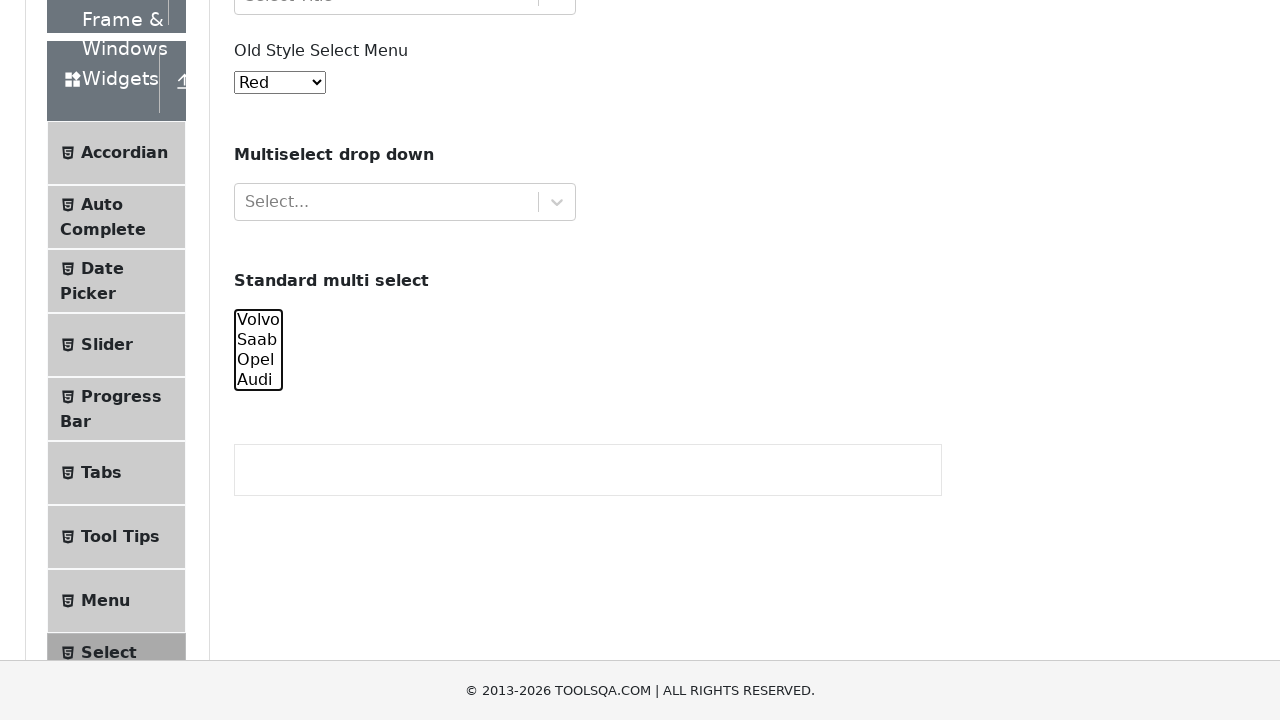

Released Control key
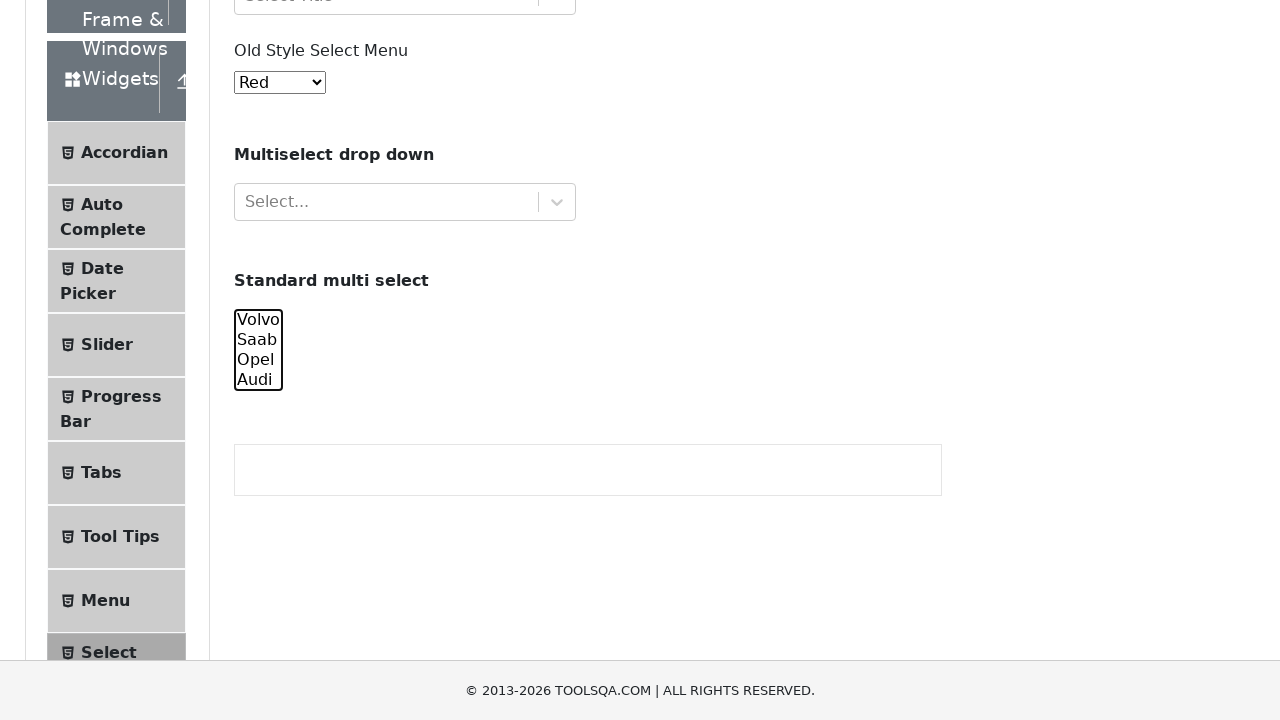

Cleared all selections from multi-select dropdown on #cars
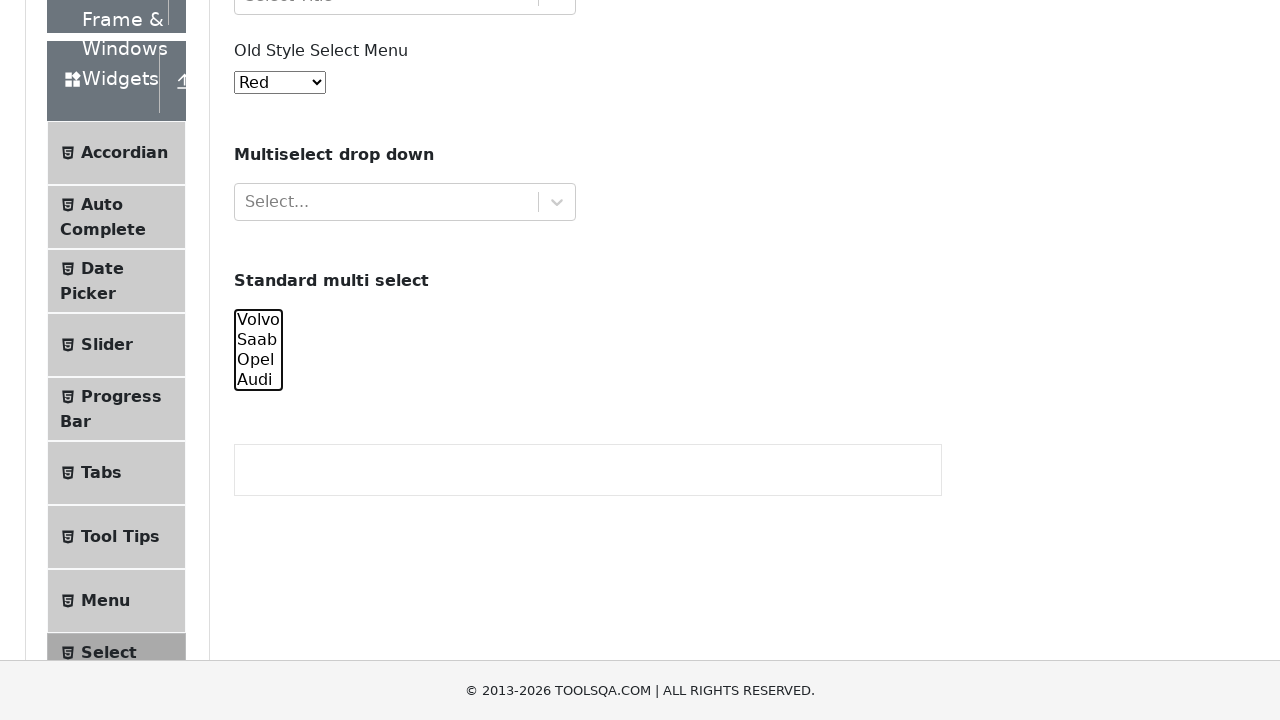

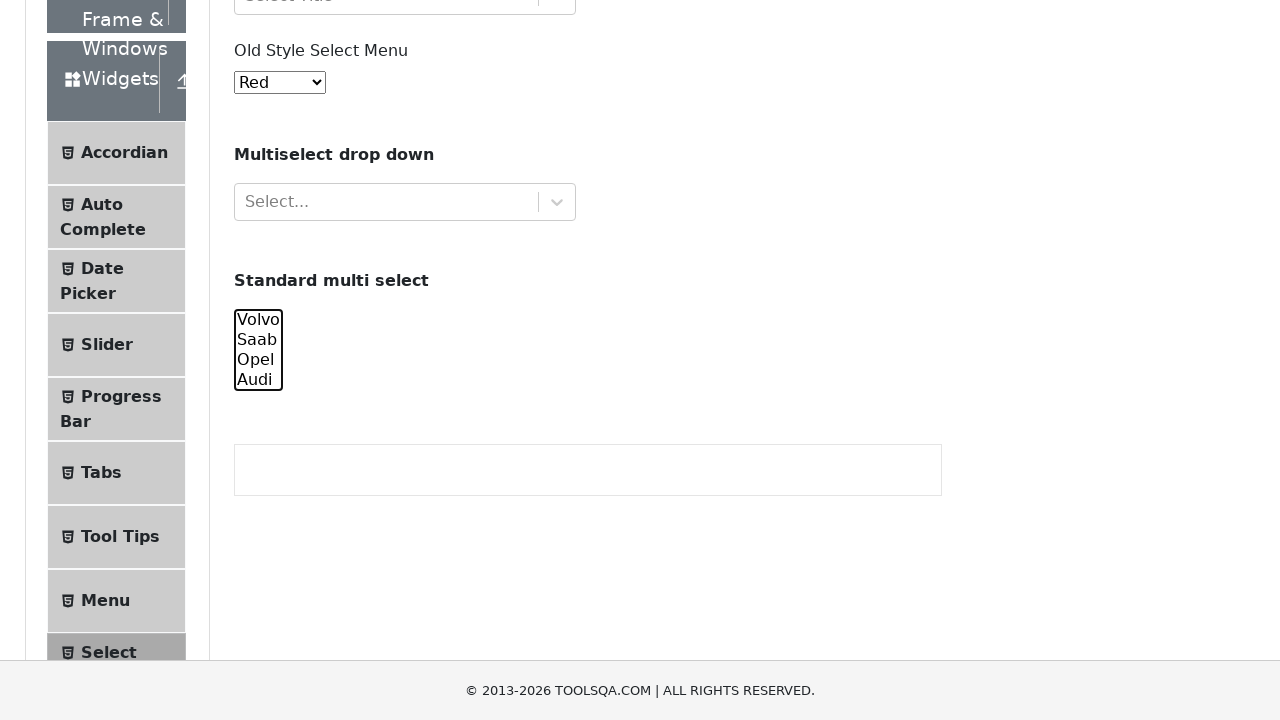